Tests filling out a practice form on DemoQA website including personal details, gender selection, date of birth, subjects, hobbies, address, and state/city dropdowns, then verifies the submission modal displays correct information.

Starting URL: https://demoqa.com/automation-practice-form

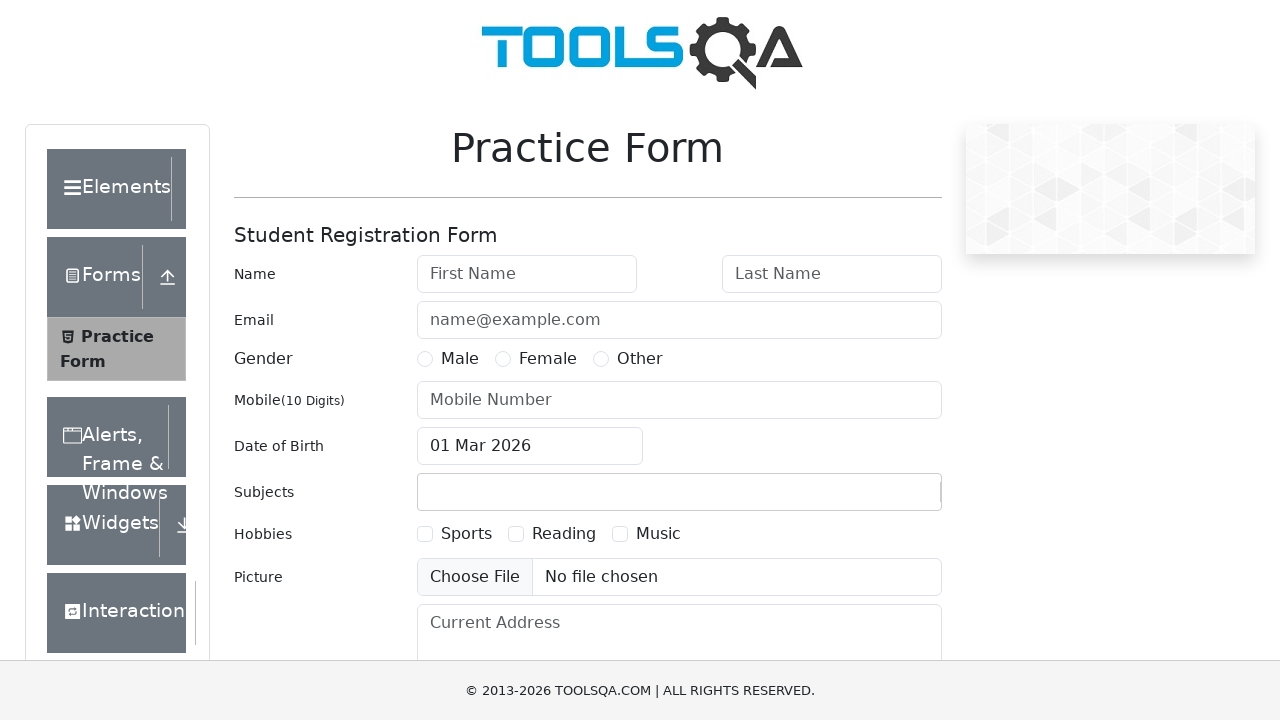

Filled first name field with 'John' on #firstName
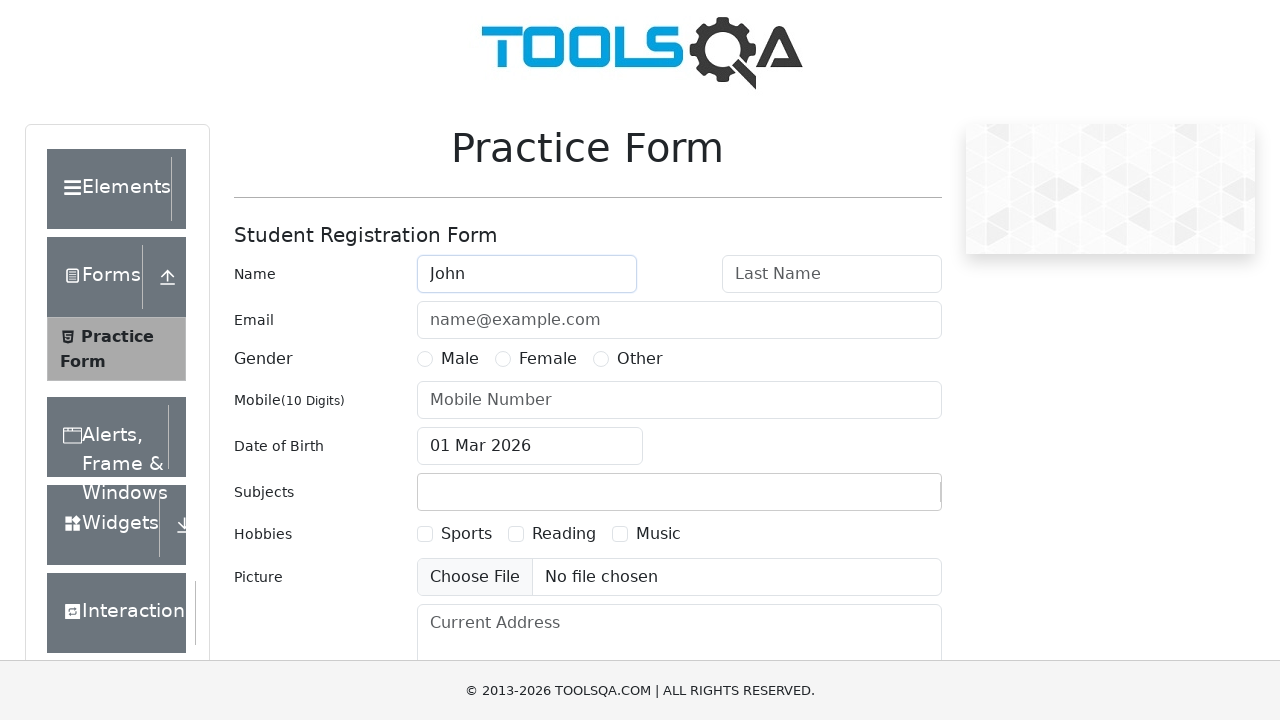

Filled last name field with 'Doe' on #lastName
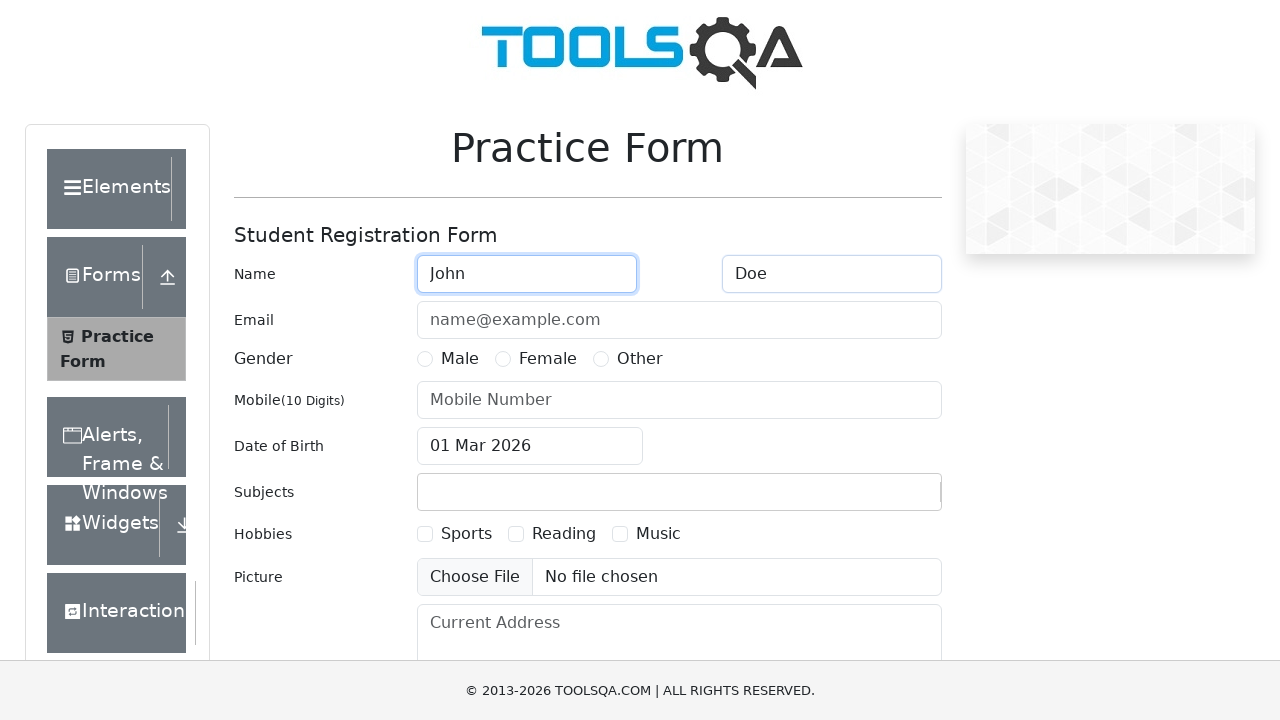

Filled email field with 'johndoe@example.com' on #userEmail
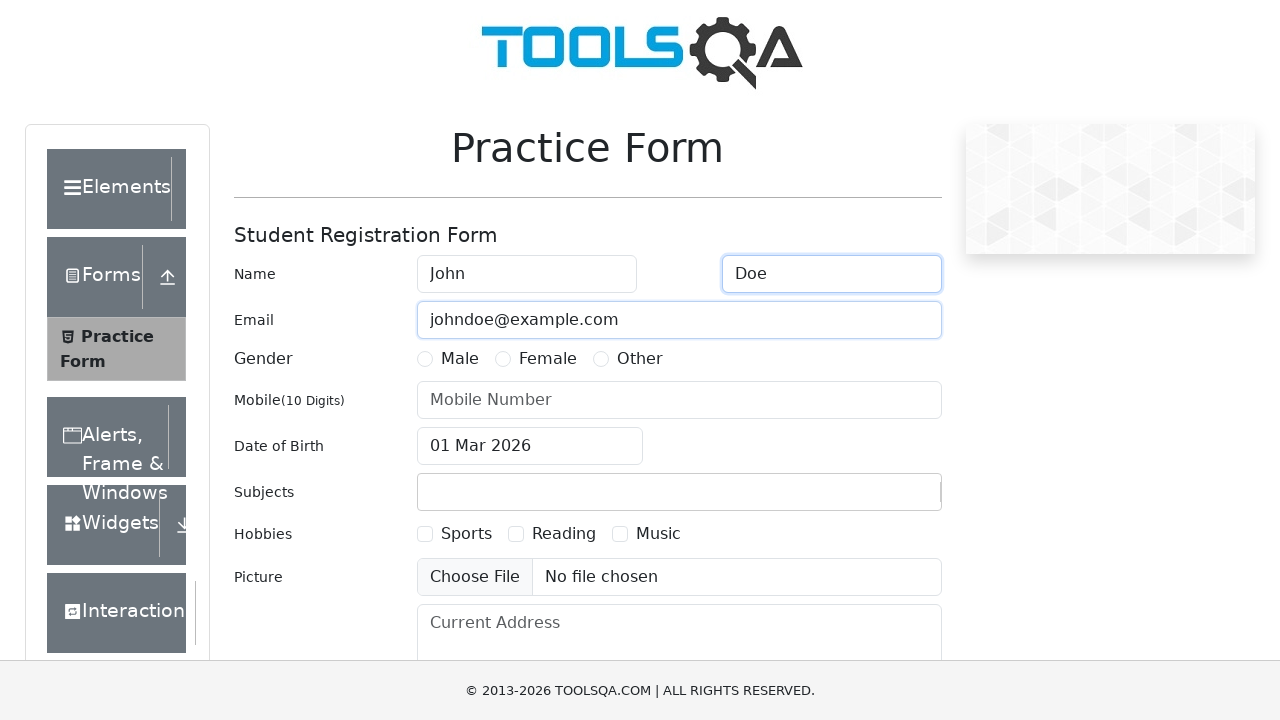

Selected Male gender option at (460, 359) on label[for="gender-radio-1"]
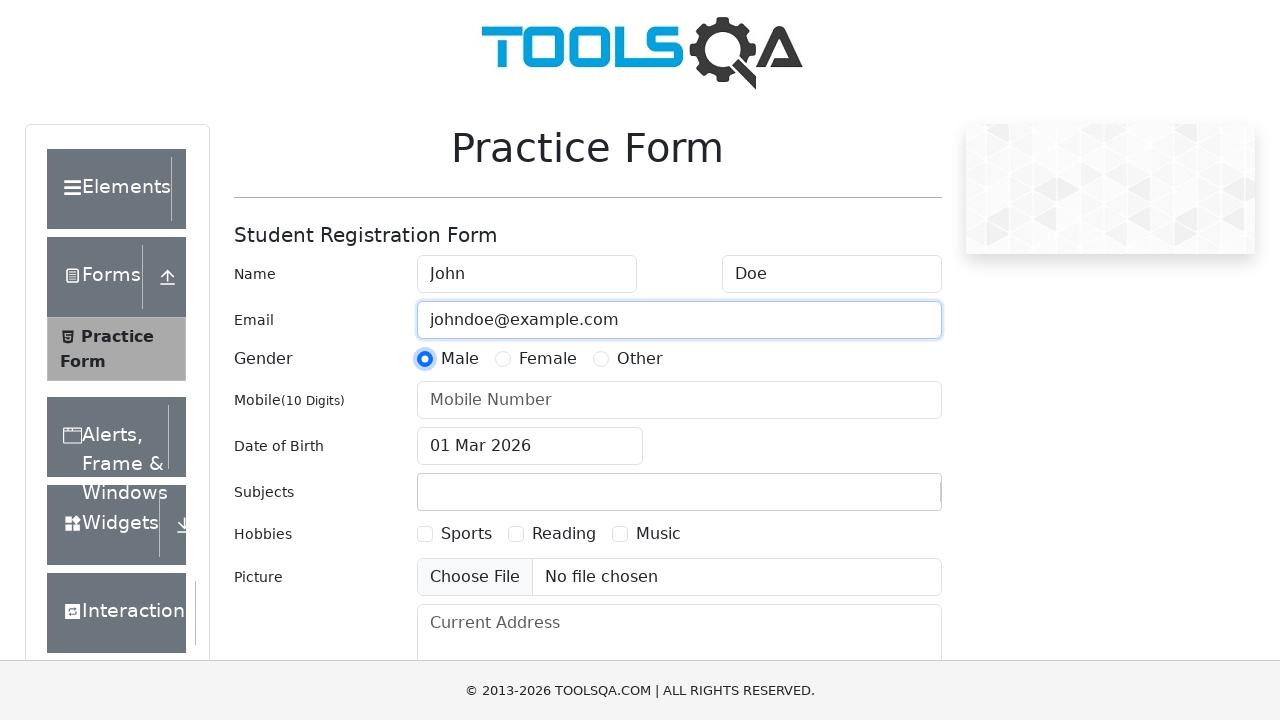

Filled phone number field with '1234567890' on #userNumber
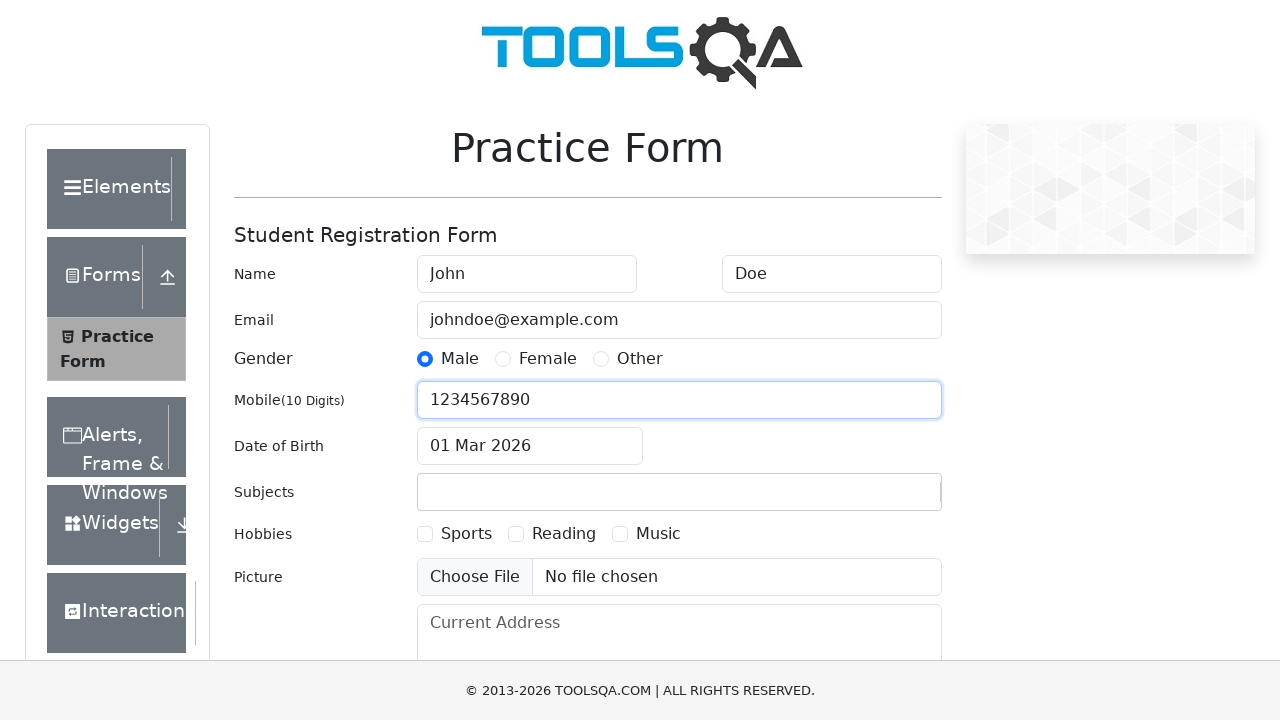

Clicked date of birth input field at (530, 446) on #dateOfBirthInput
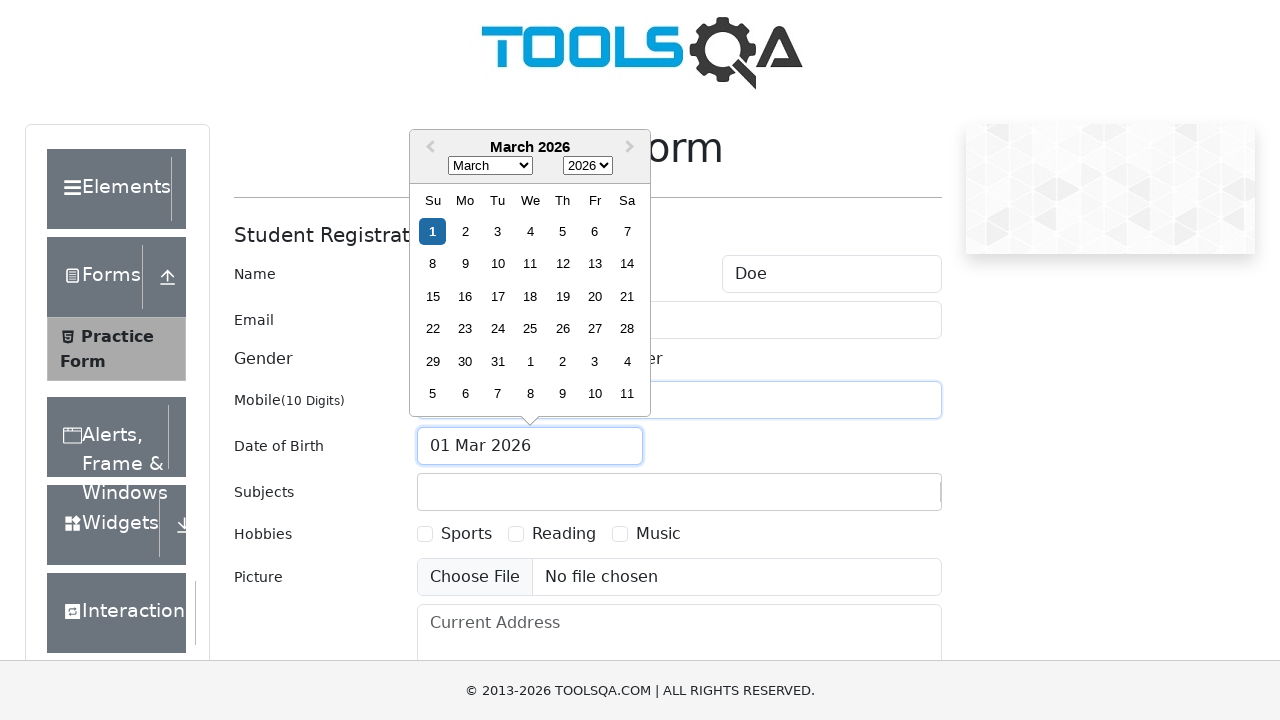

Selected all text in date field
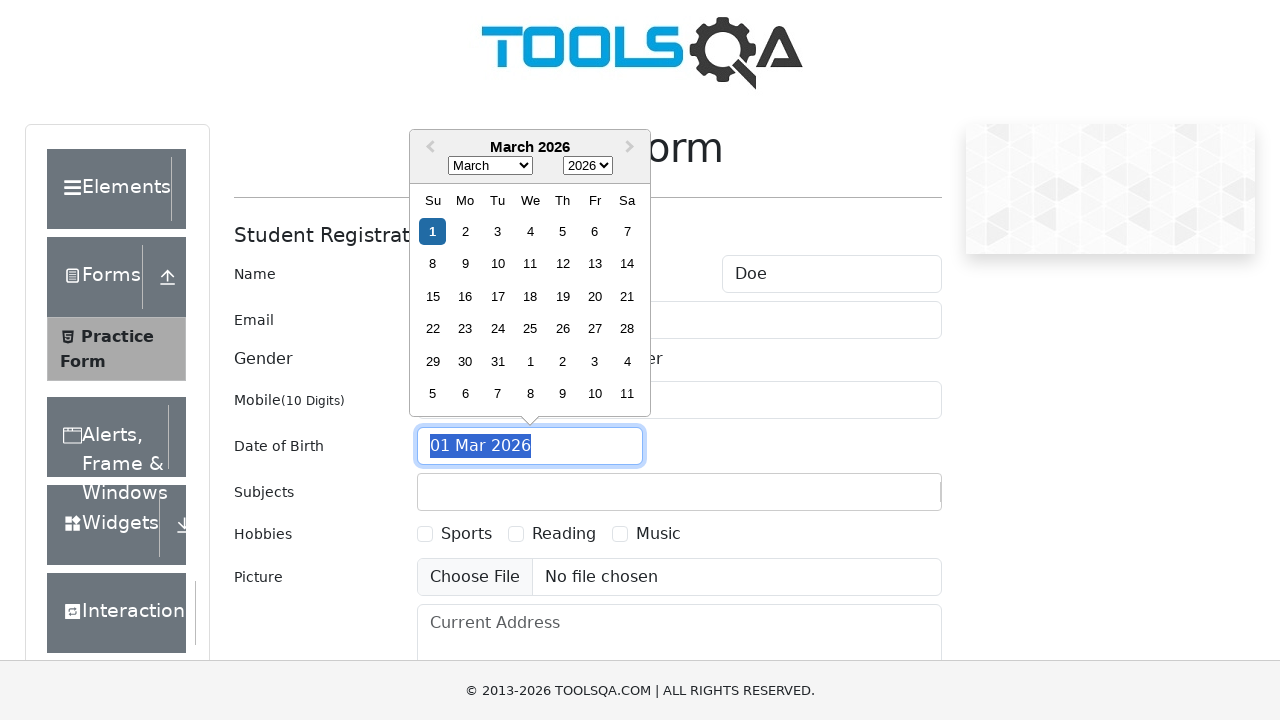

Entered date of birth '01 Jan 1990'
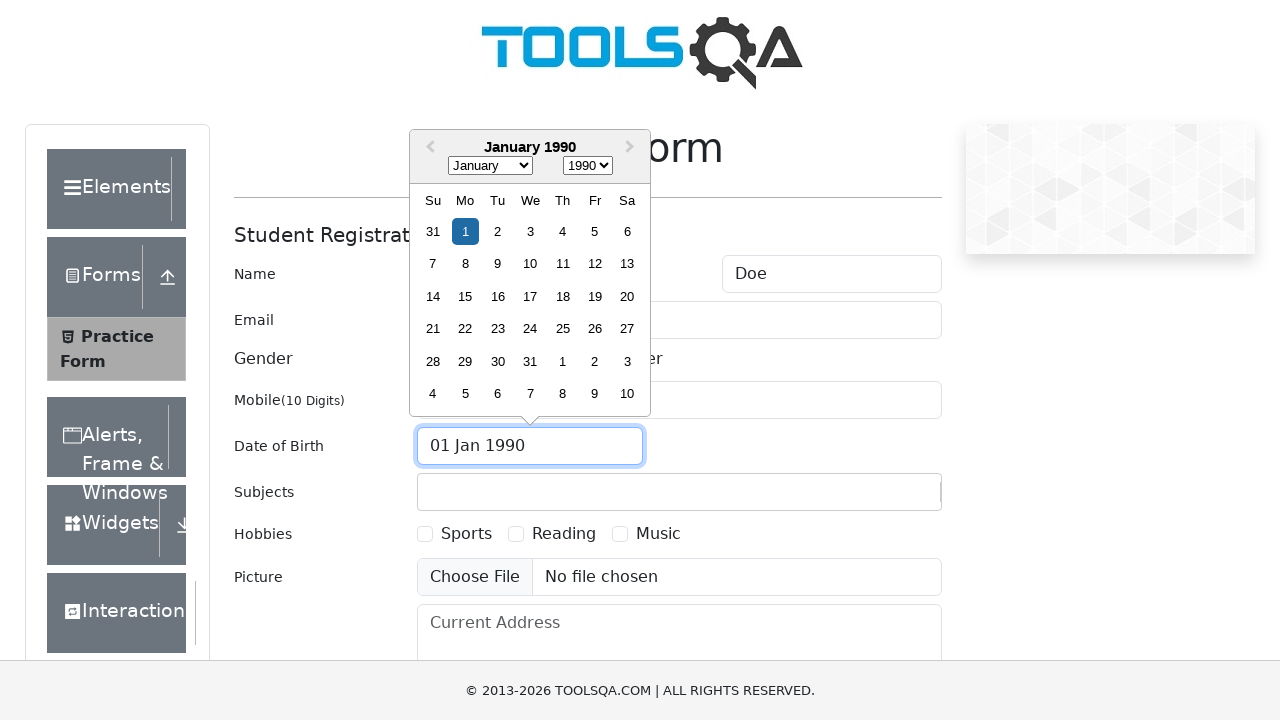

Confirmed date of birth entry
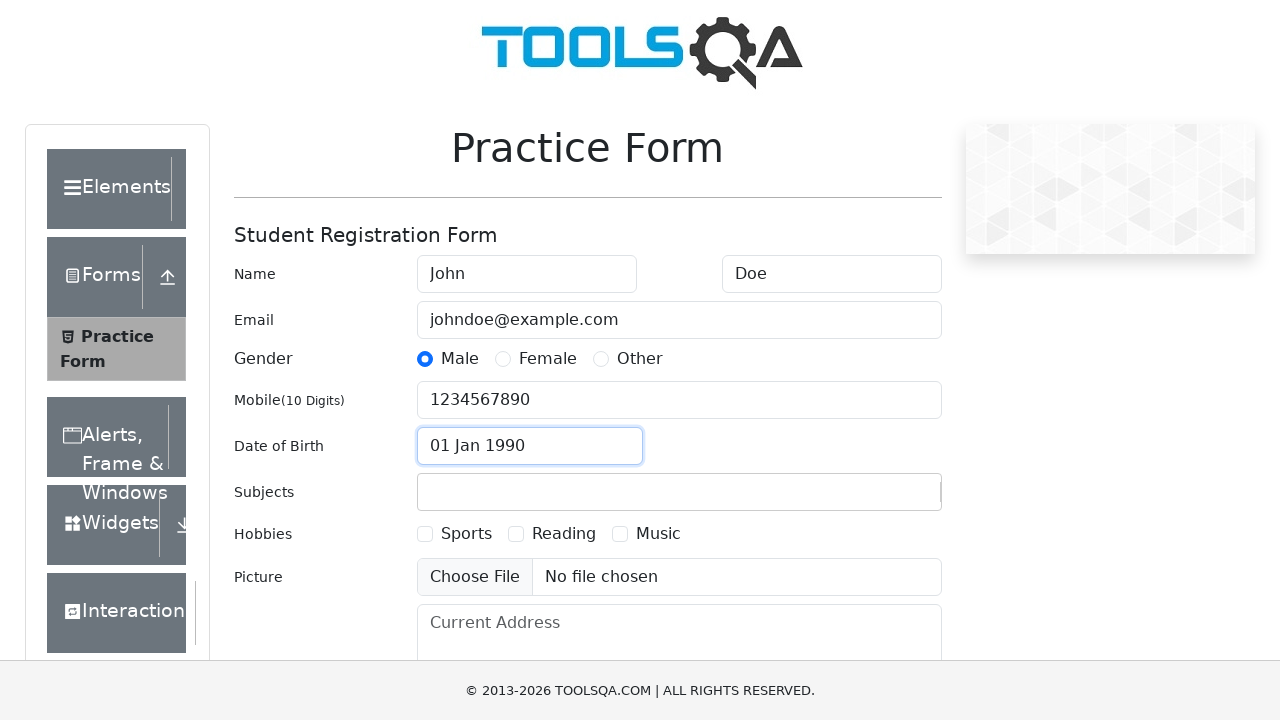

Filled subjects input with 'Maths' on #subjectsInput
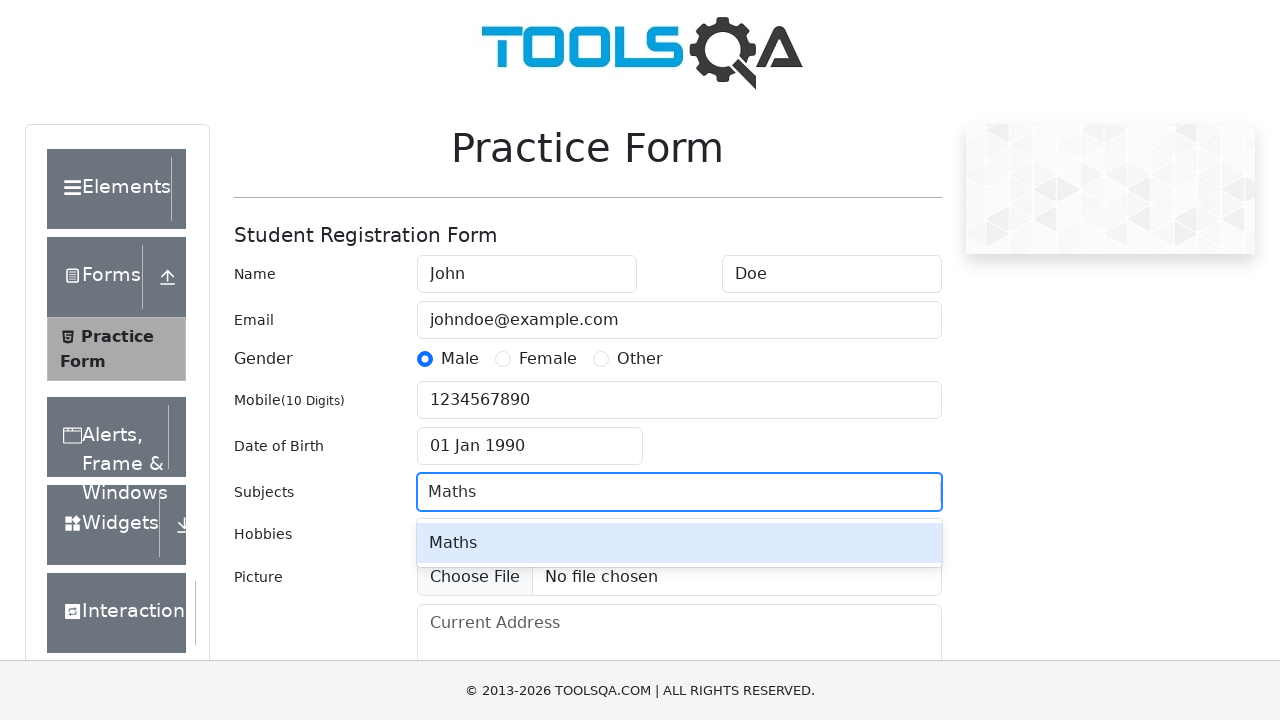

Added 'Maths' as a subject
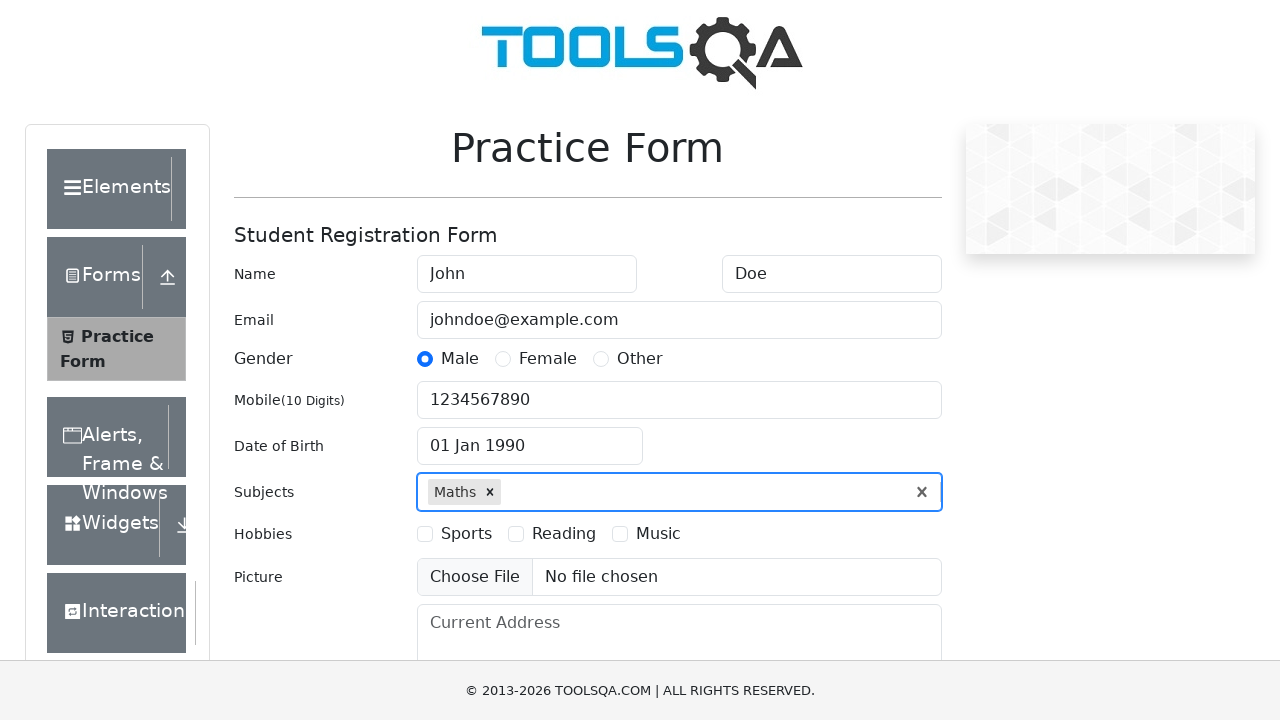

Filled subjects input with 'English' on #subjectsInput
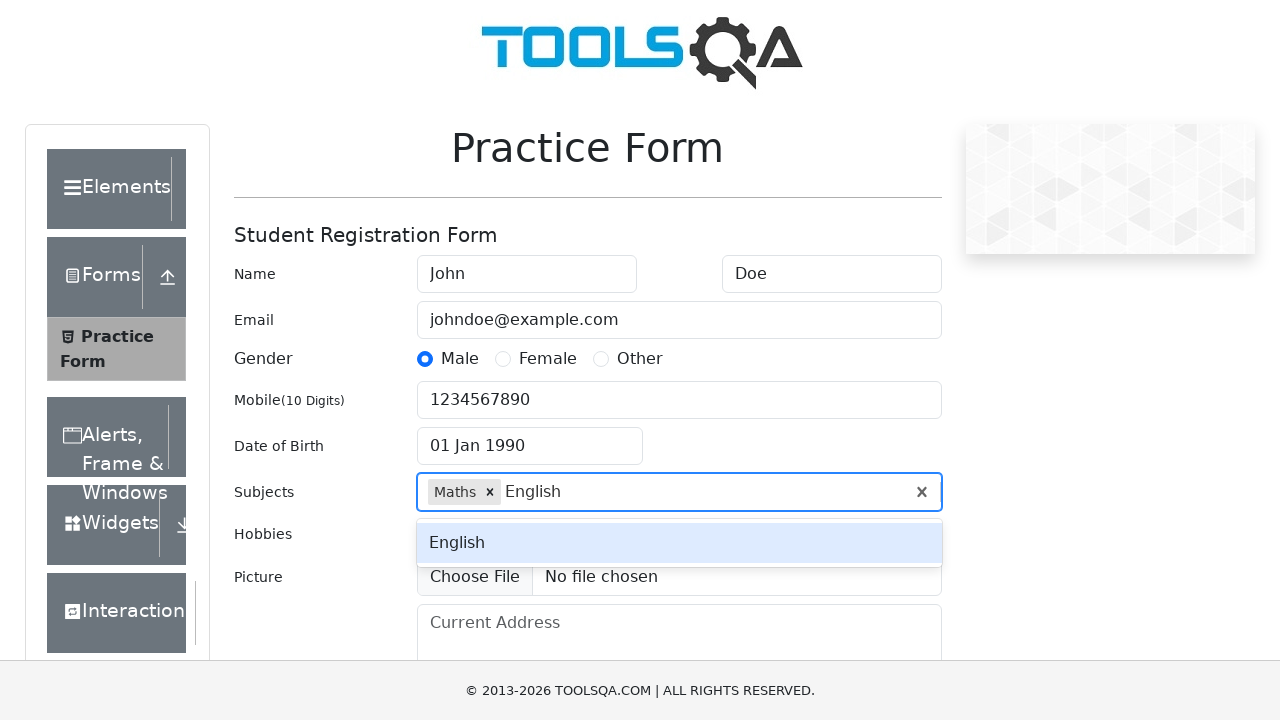

Added 'English' as a subject
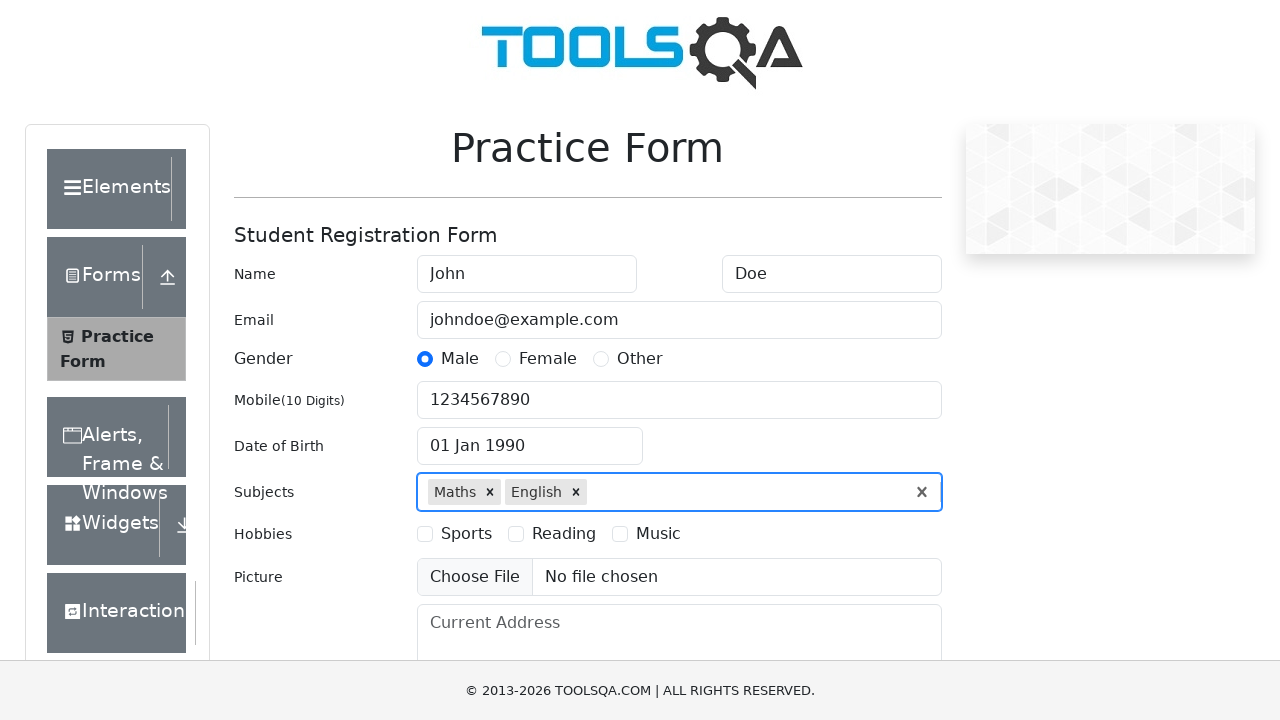

Selected Sports hobby checkbox at (466, 534) on label[for="hobbies-checkbox-1"]
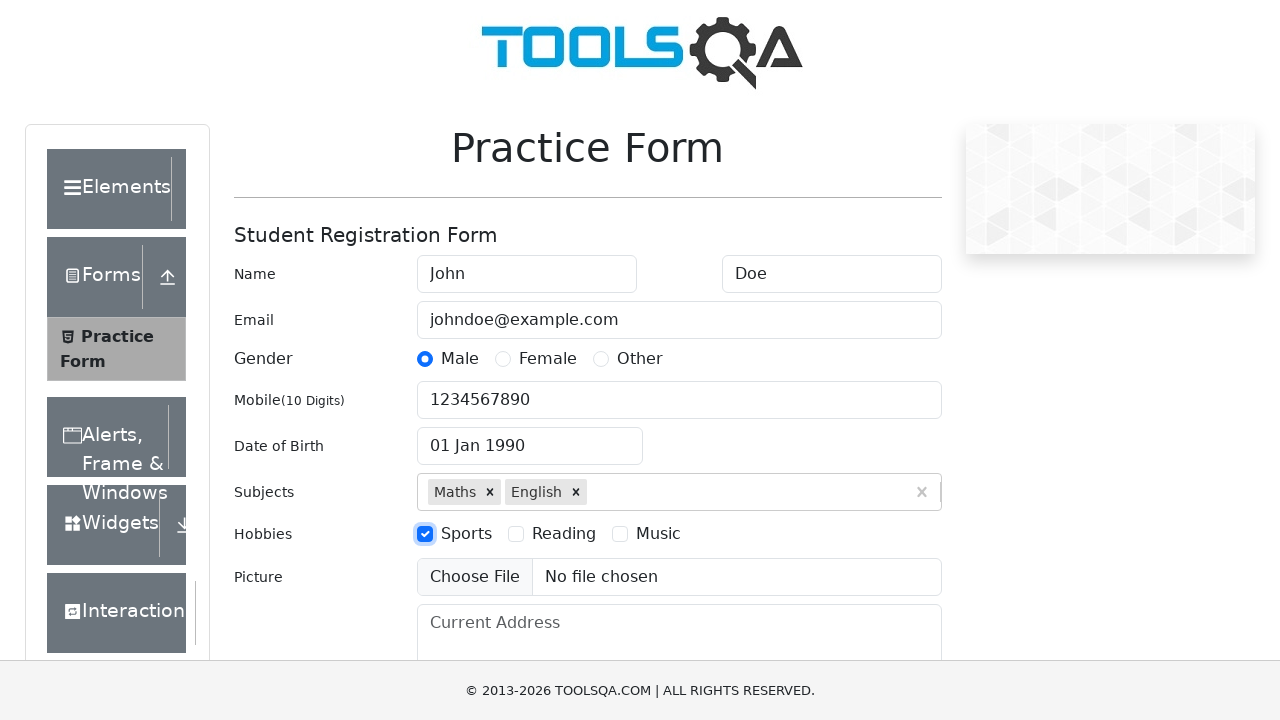

Filled current address with '123 Main Street, New York' on #currentAddress
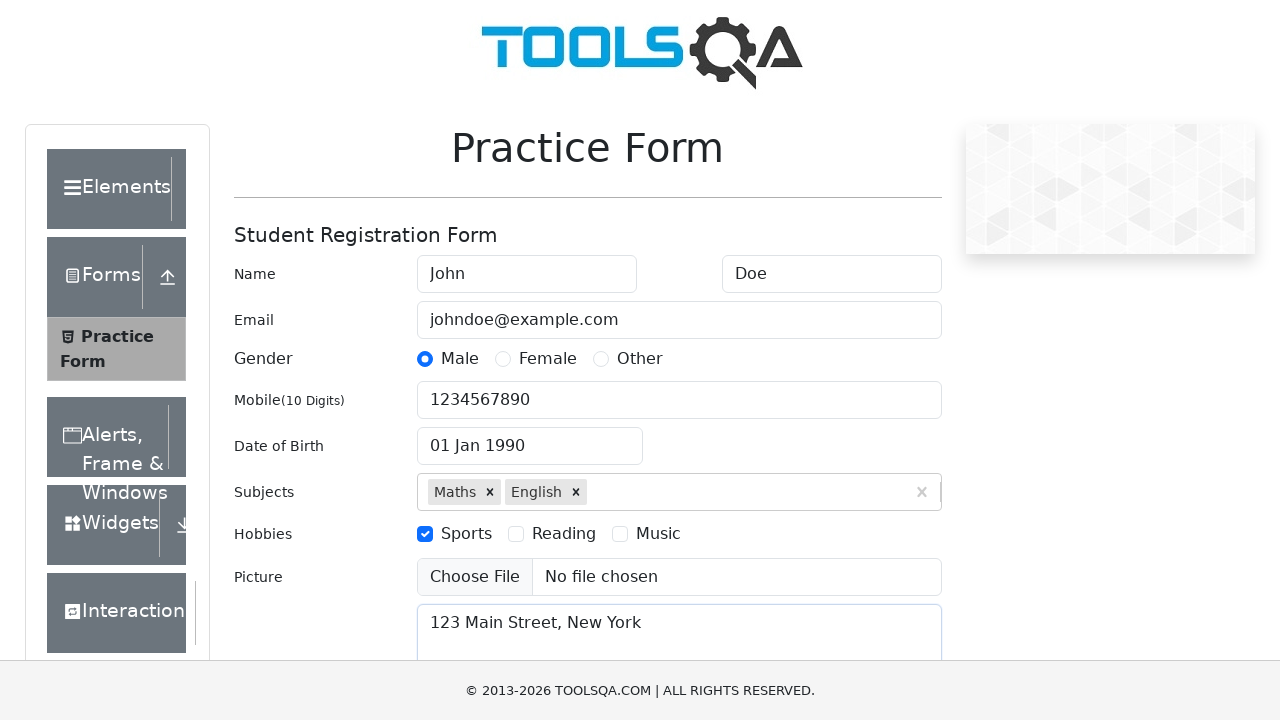

Clicked state dropdown at (527, 437) on #state
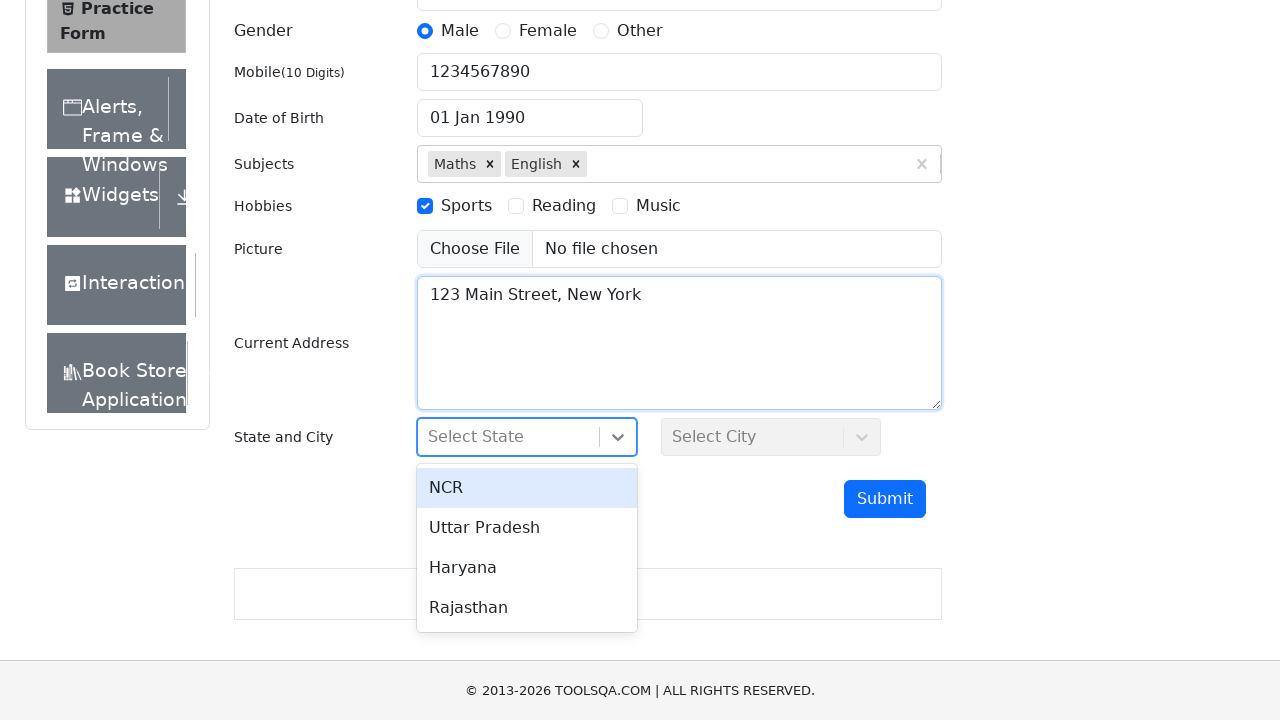

Selected NCR from state dropdown at (527, 488) on div[class*="menu"] >> text=NCR
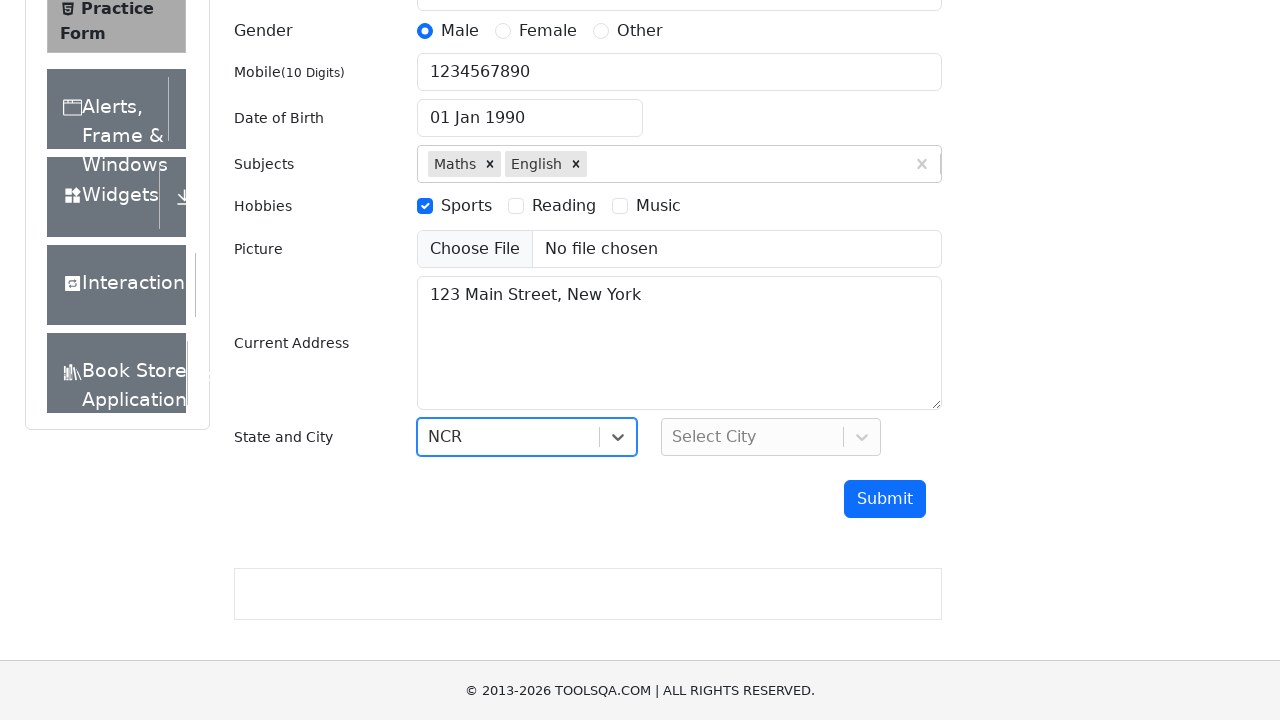

Clicked city dropdown at (771, 437) on #city
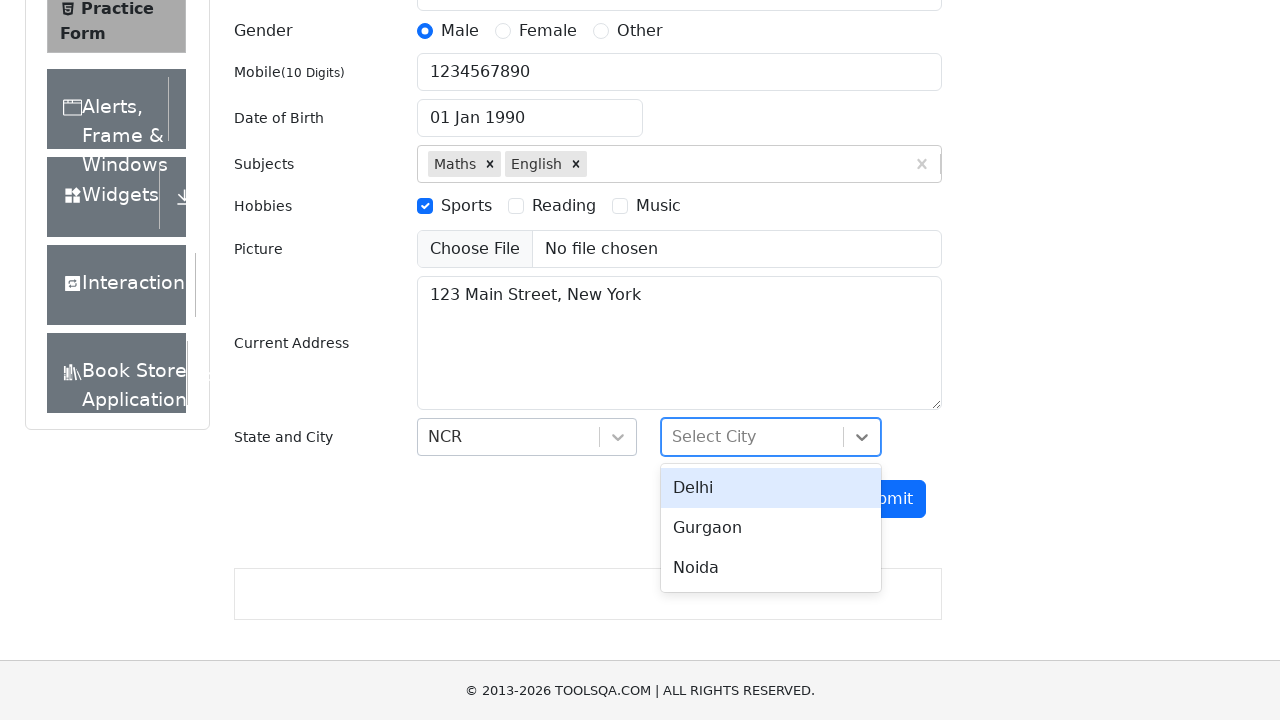

Selected Delhi from city dropdown at (771, 488) on div[class*="menu"] >> text=Delhi
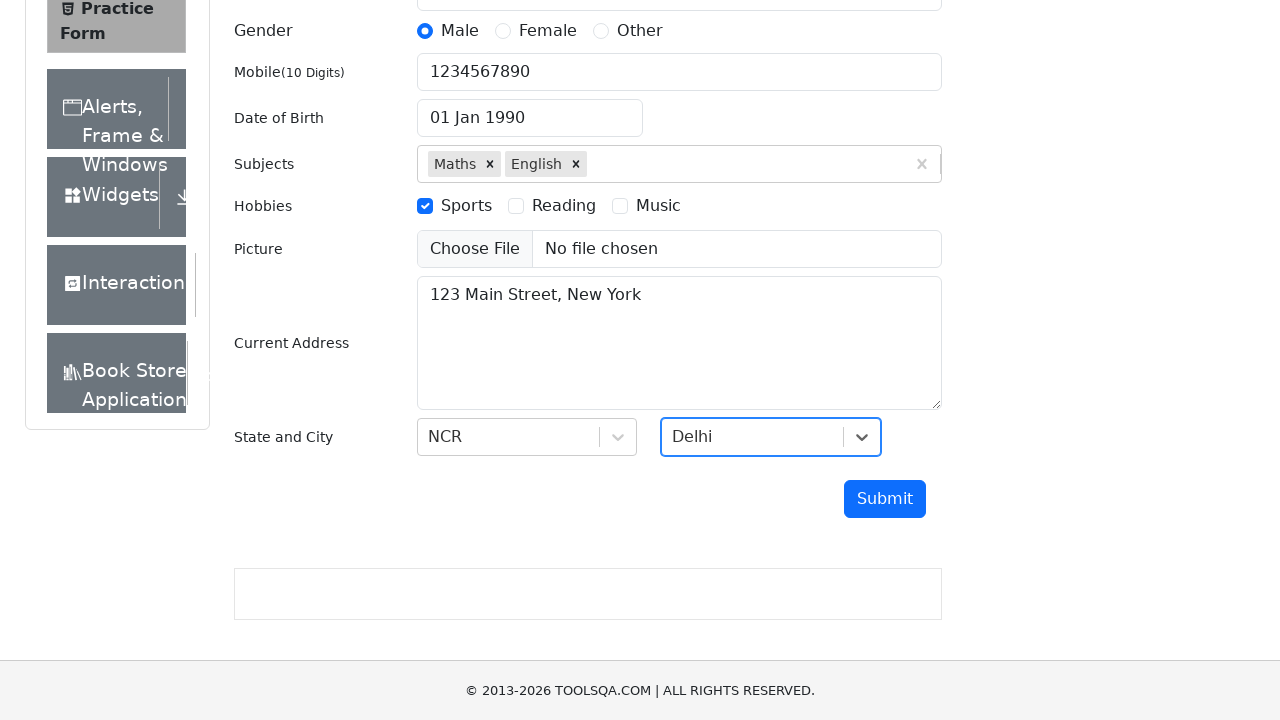

Clicked submit button to submit form at (885, 499) on #submit
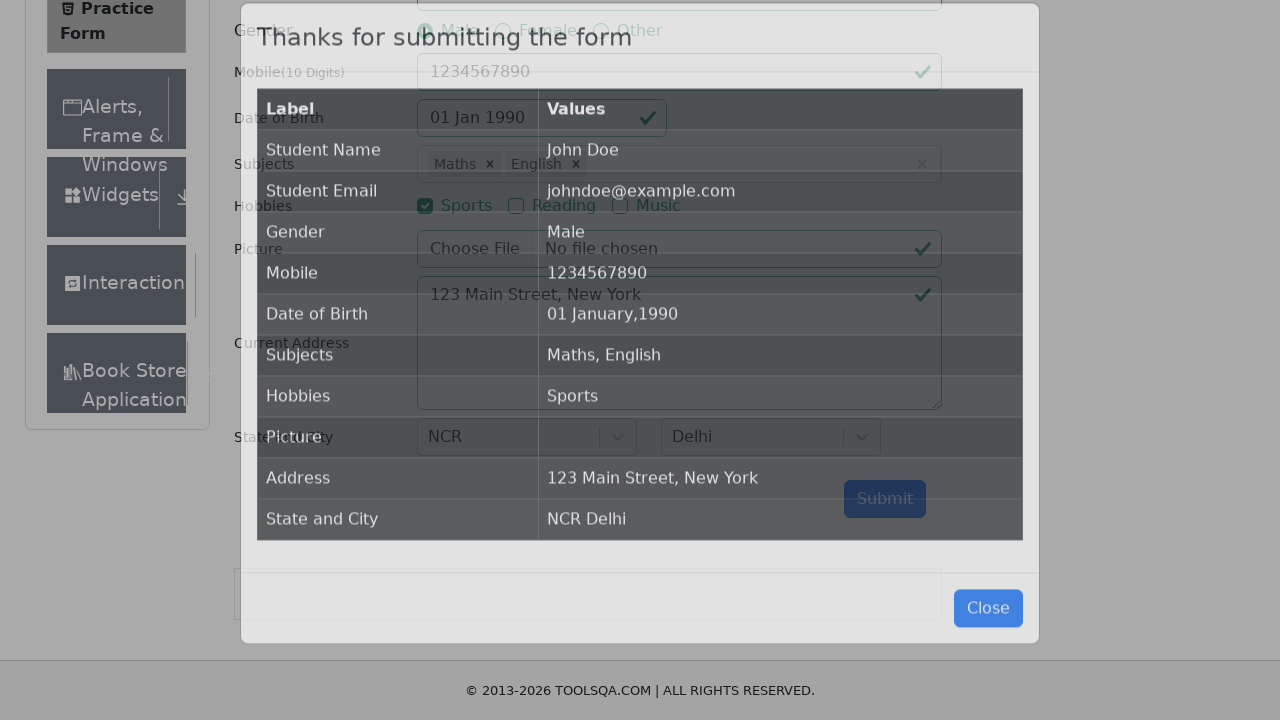

Confirmation modal appeared and became visible
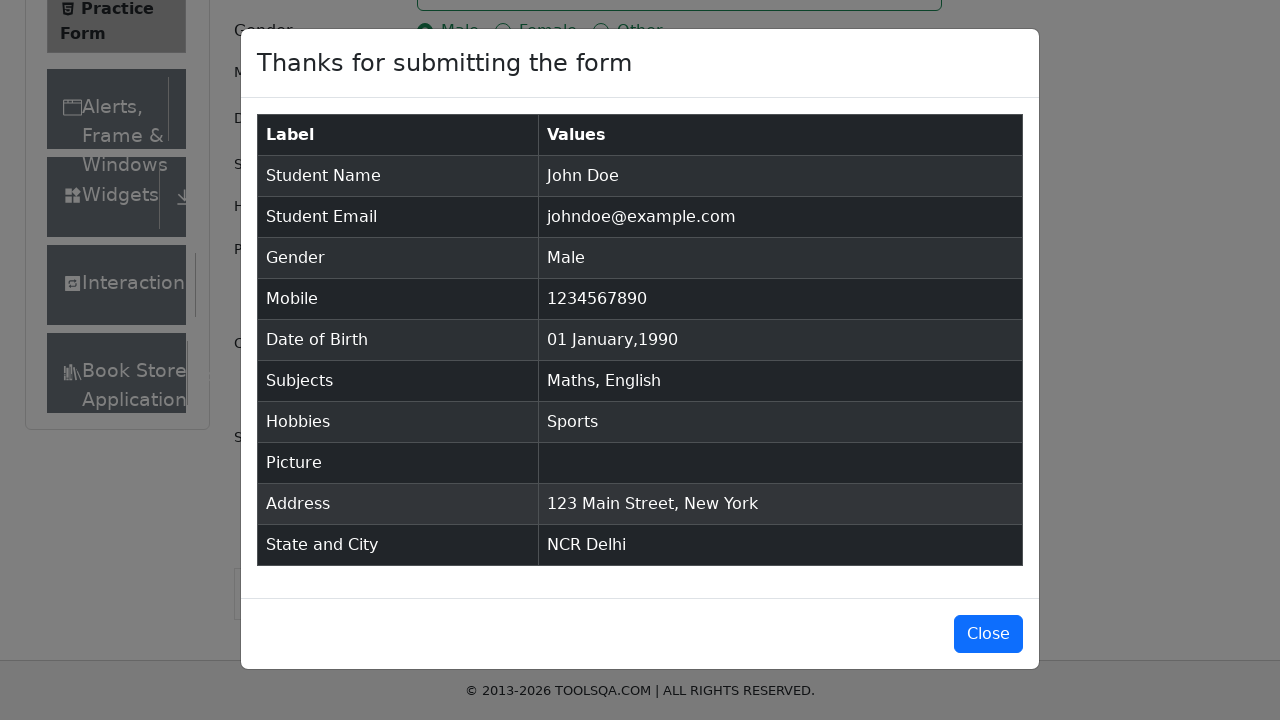

Form submission results table loaded in modal
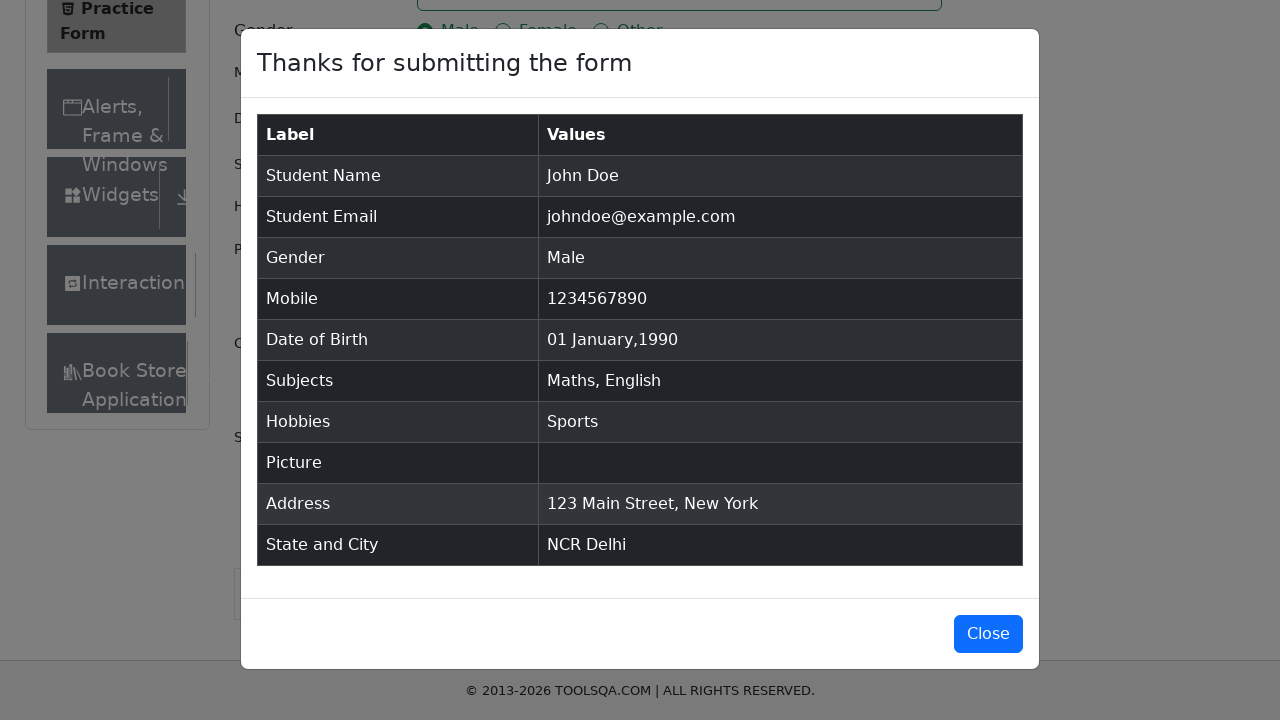

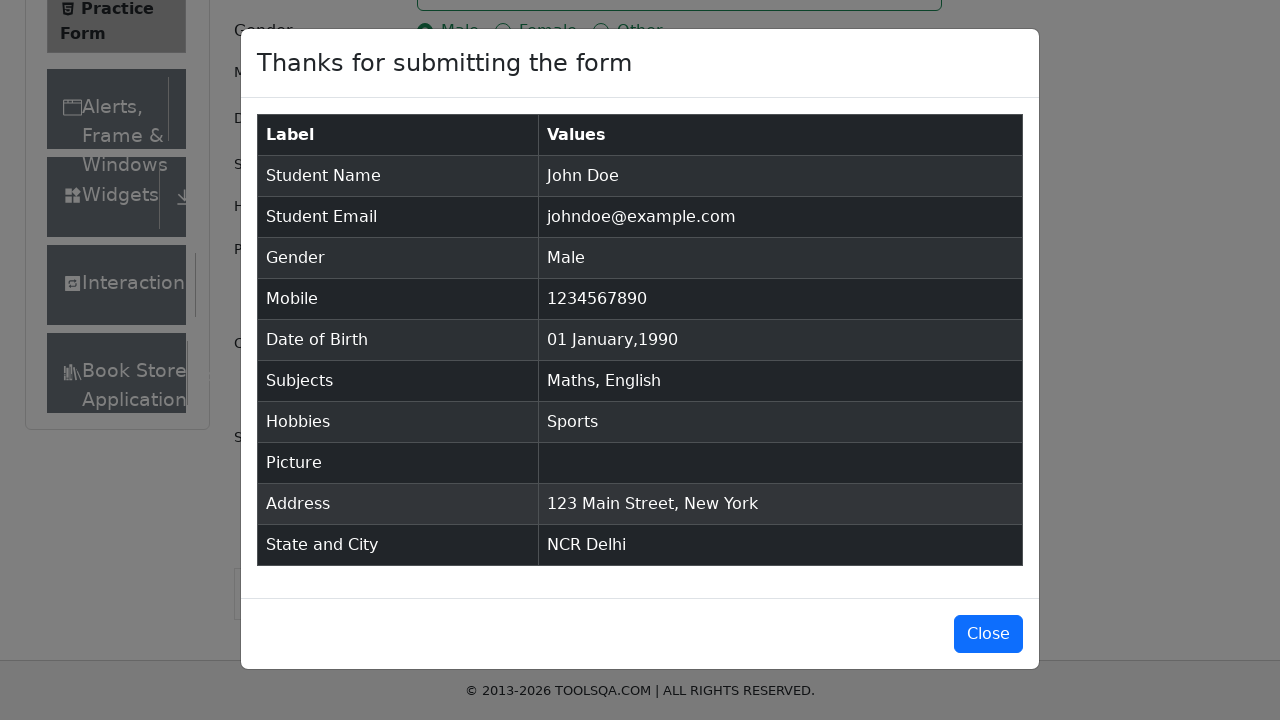